Tests navigation to Browse Languages page and verifies the table headers Language and Author are displayed

Starting URL: http://www.99-bottles-of-beer.net/

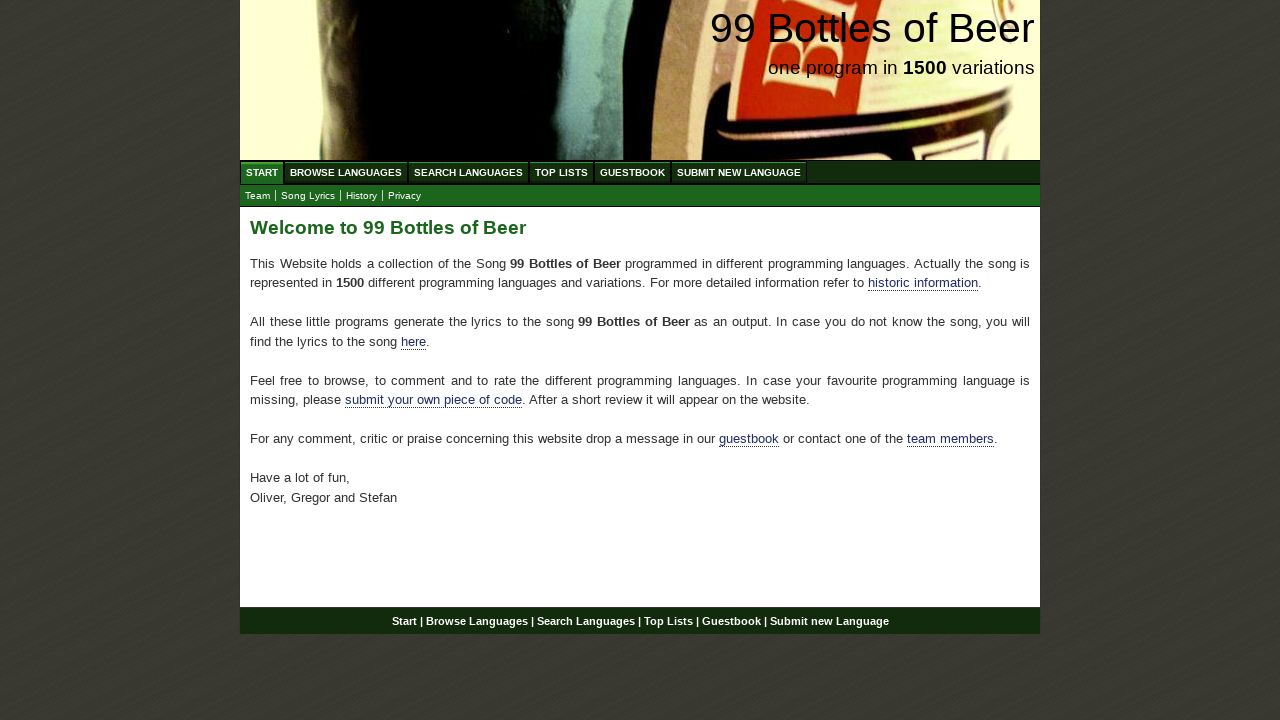

Clicked Browse Languages link at (346, 172) on #menu li a[href='/abc.html']
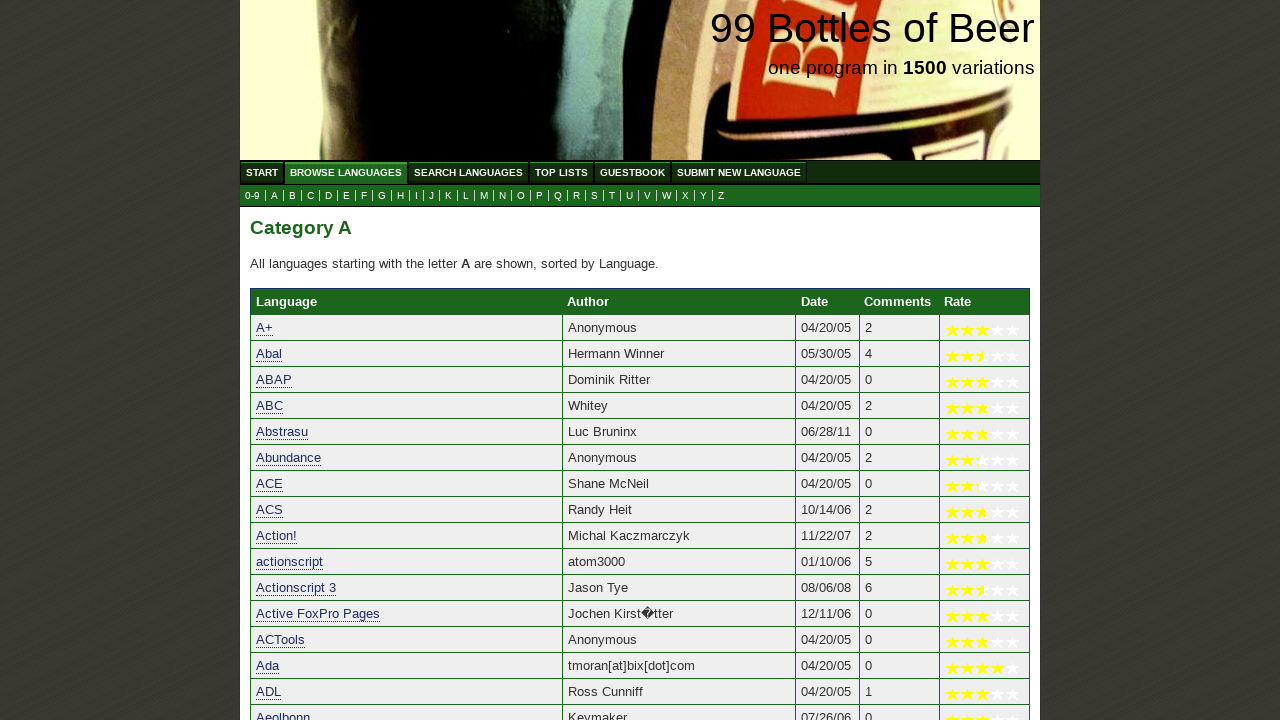

Language header loaded in table
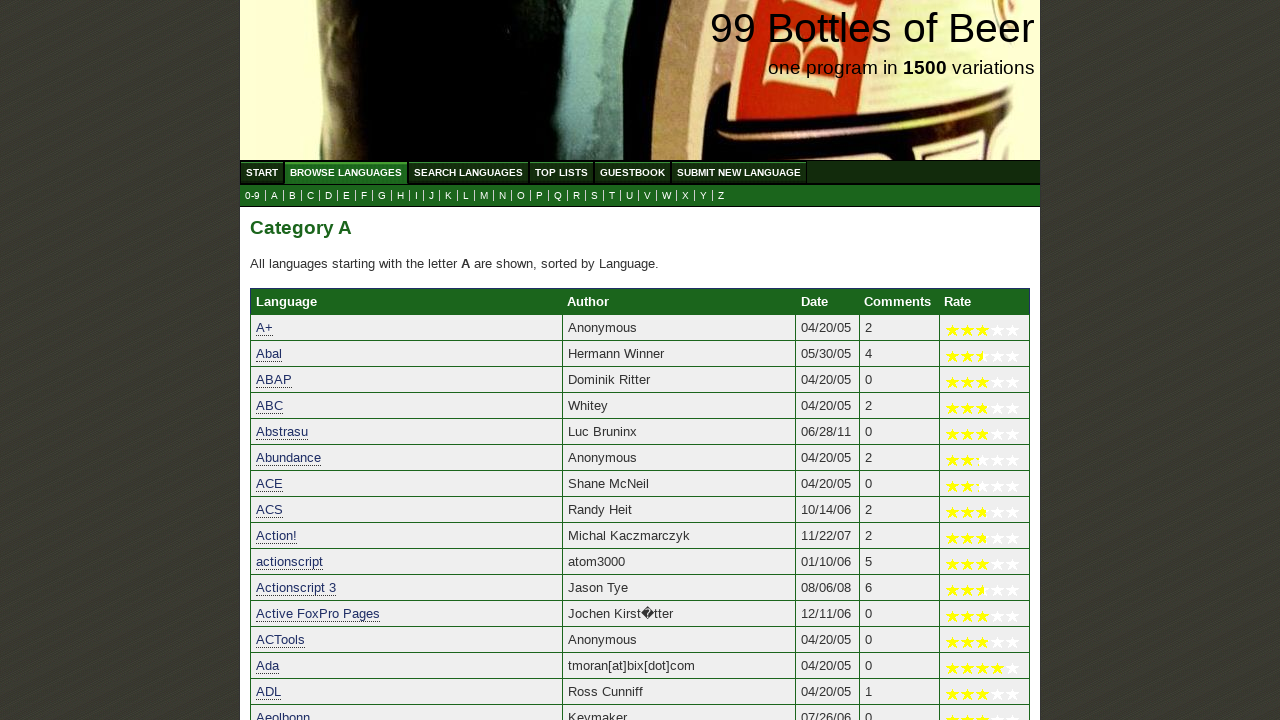

Author header loaded in table
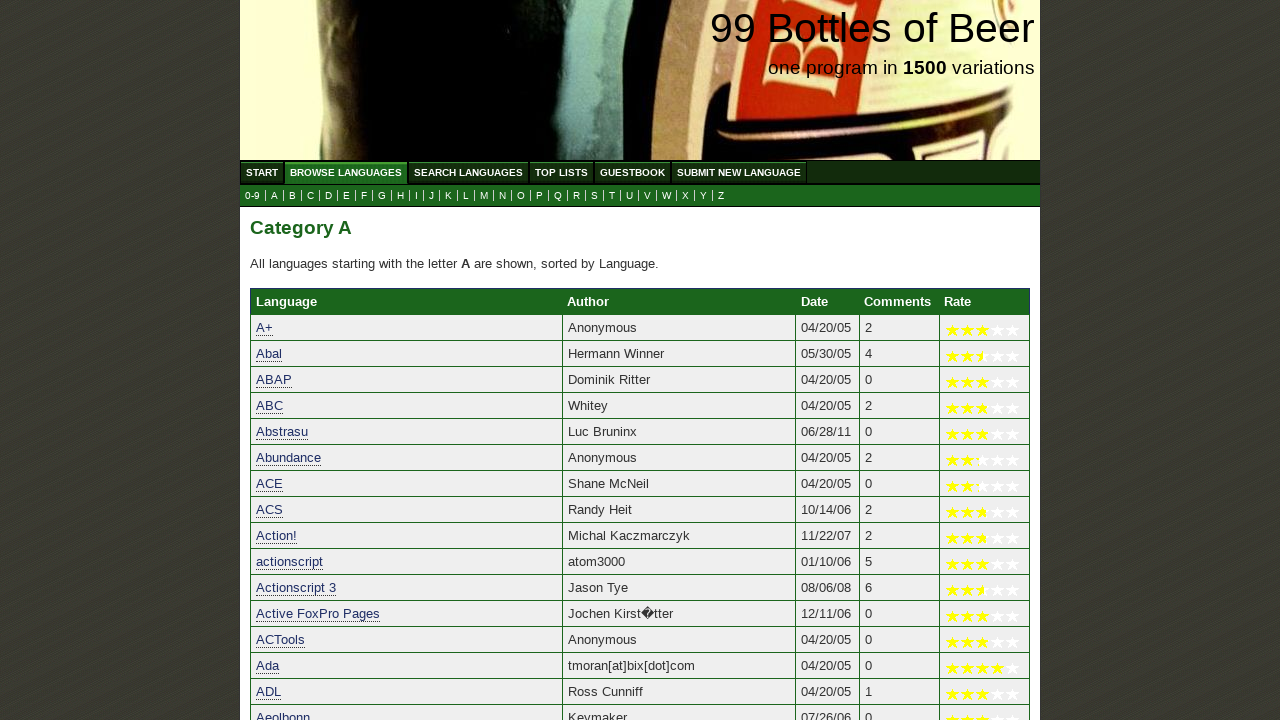

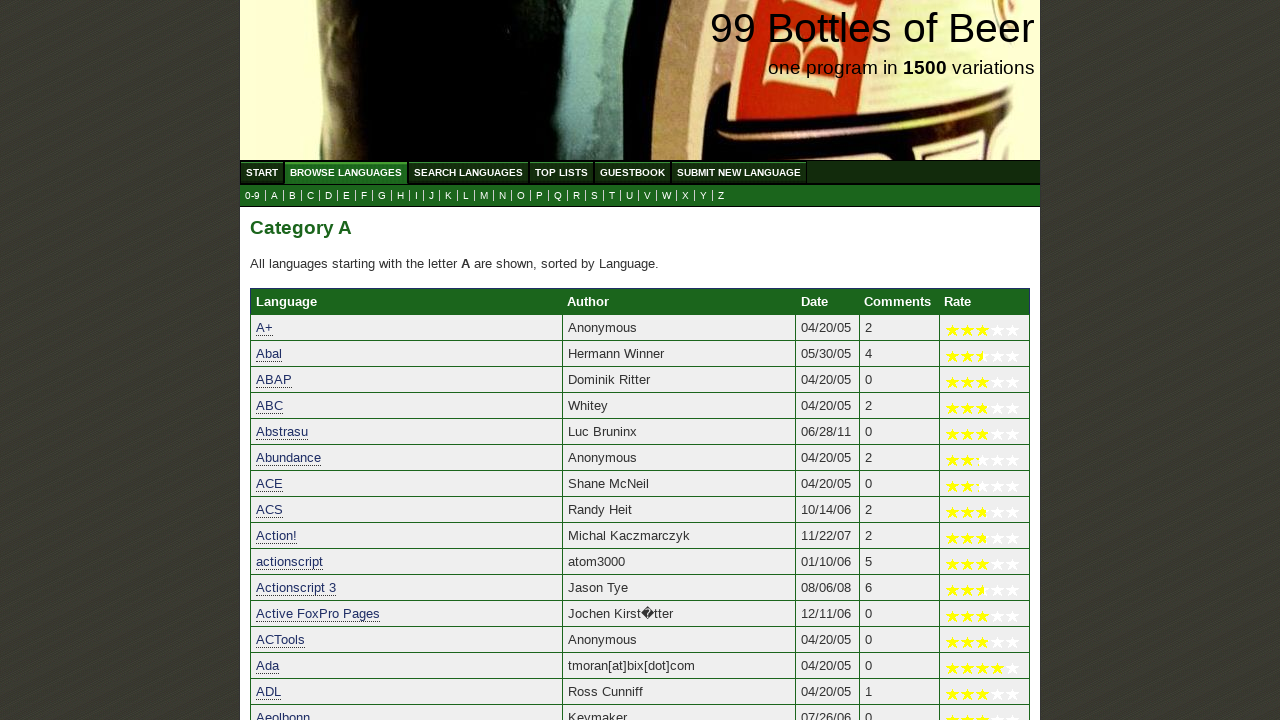